Completes a math challenge form by reading a value from the page, calculating the result using a logarithmic formula, filling in the answer, checking required checkboxes, and submitting the form.

Starting URL: https://suninjuly.github.io/math.html

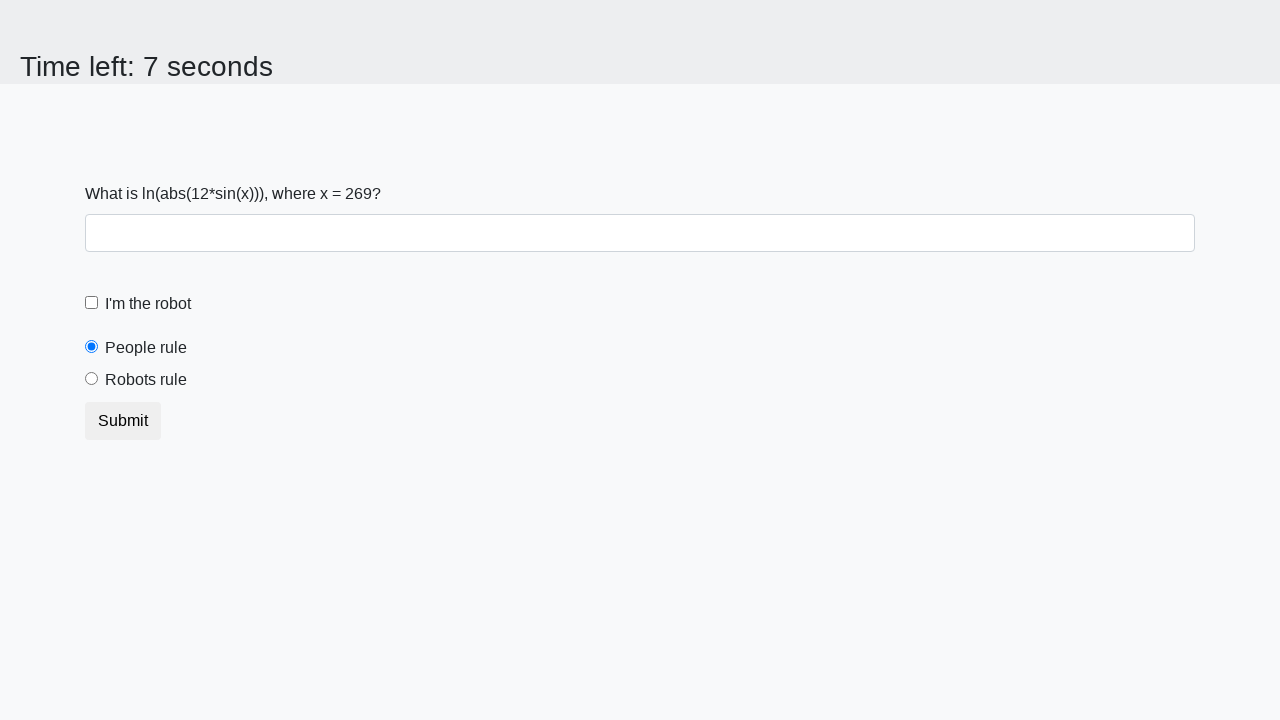

Waited for x value element to load
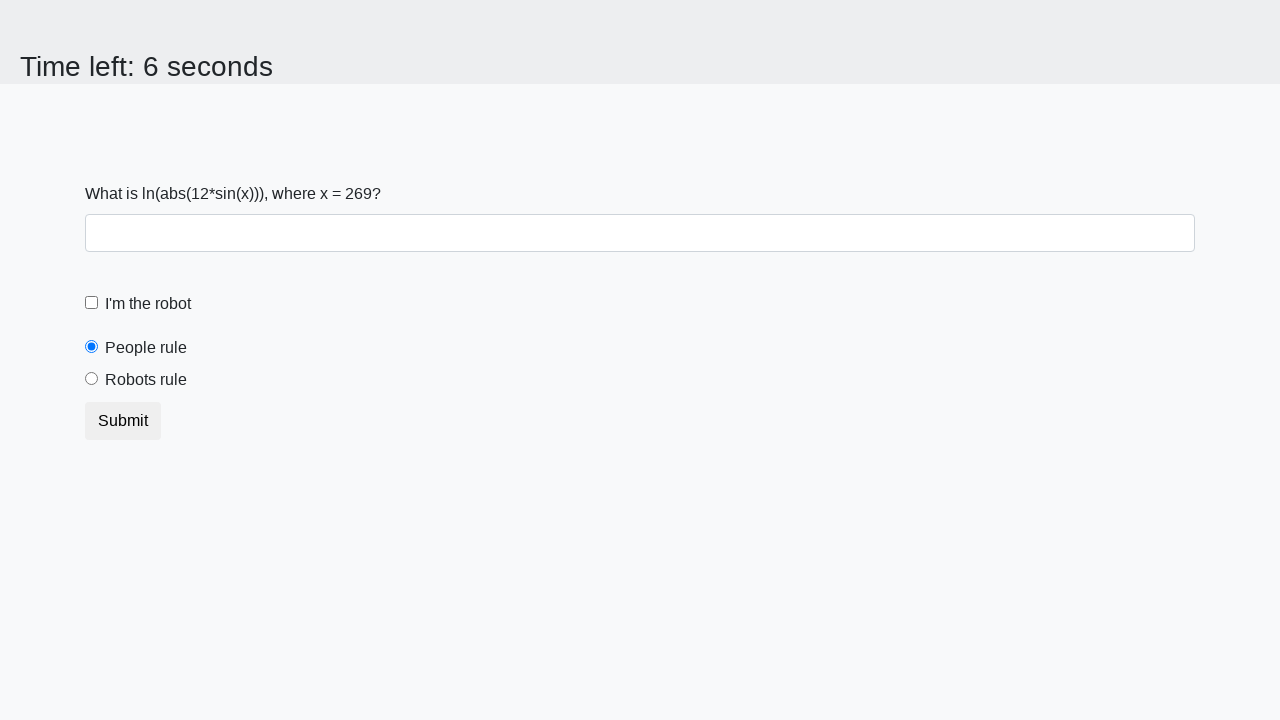

Located the x value element
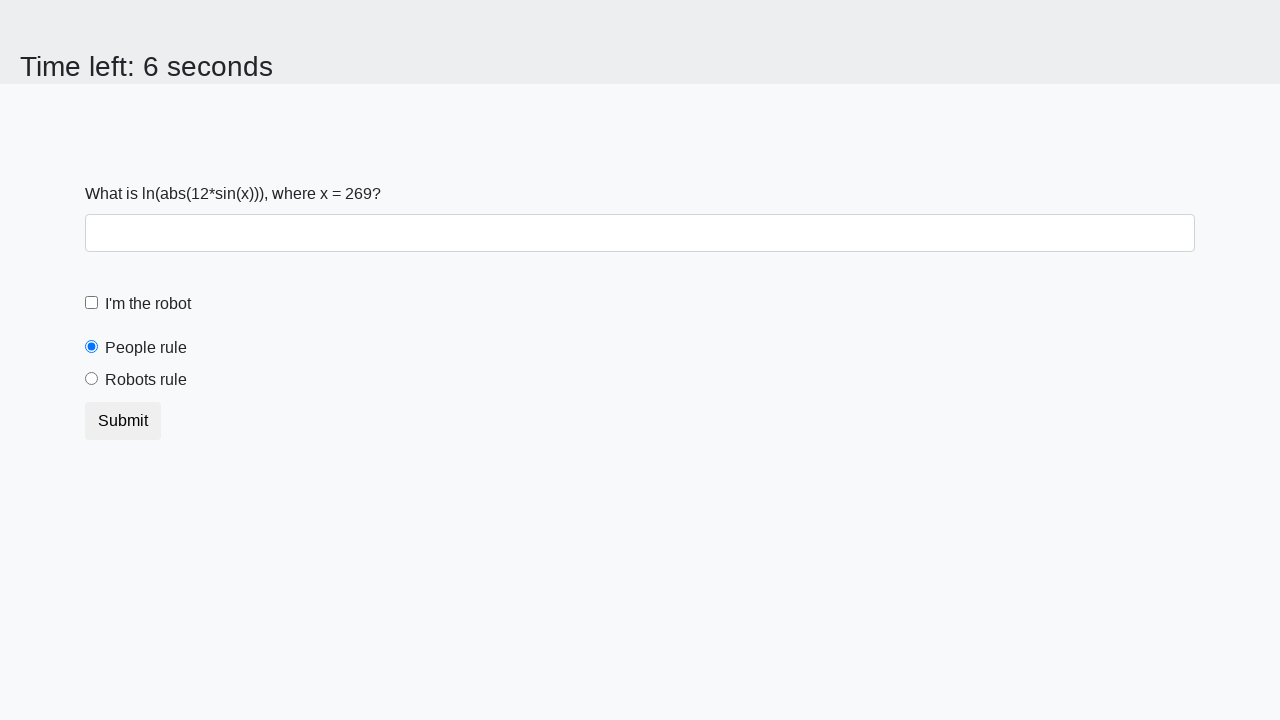

Retrieved x value from page: 269
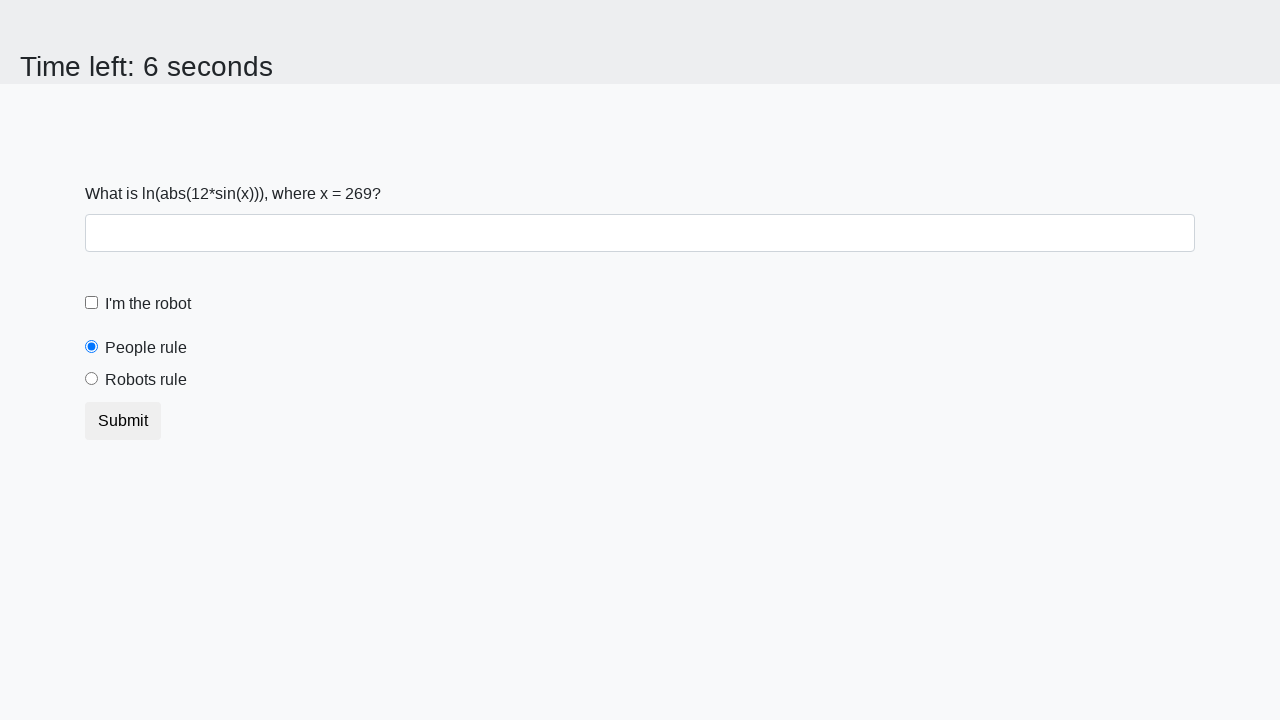

Calculated logarithmic formula result: 2.4052646487507374
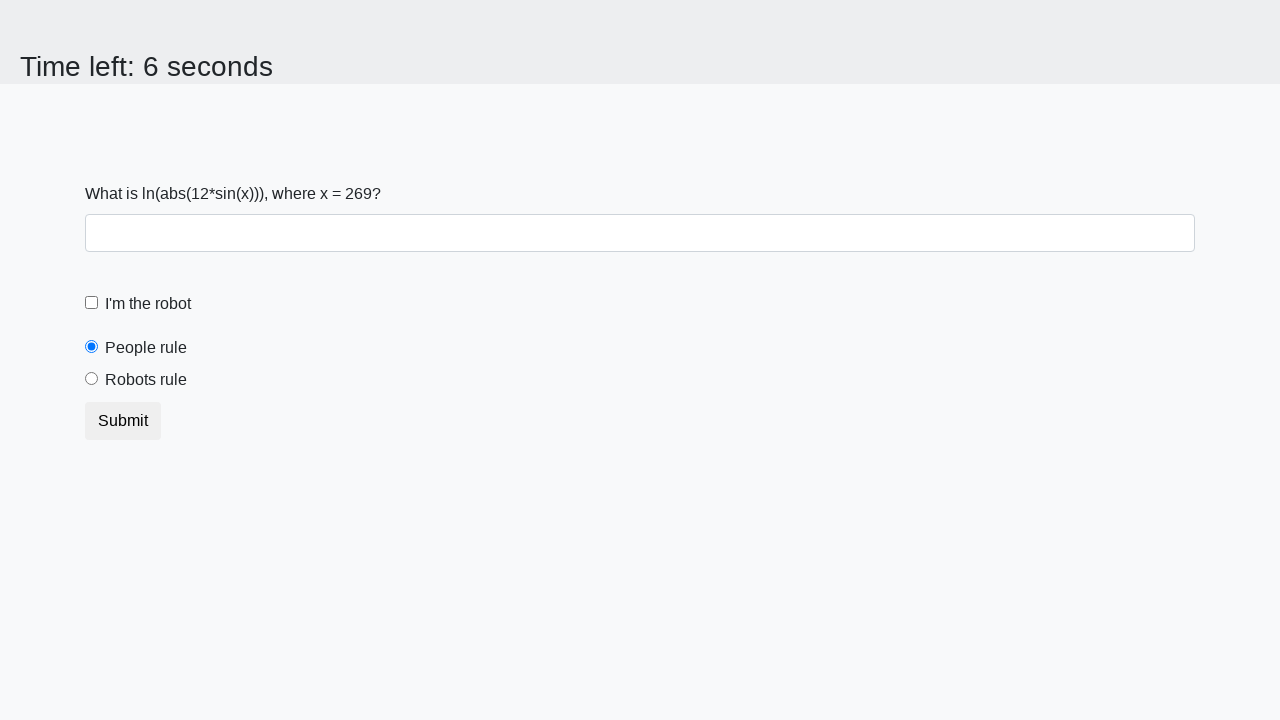

Filled answer field with calculated value on #answer
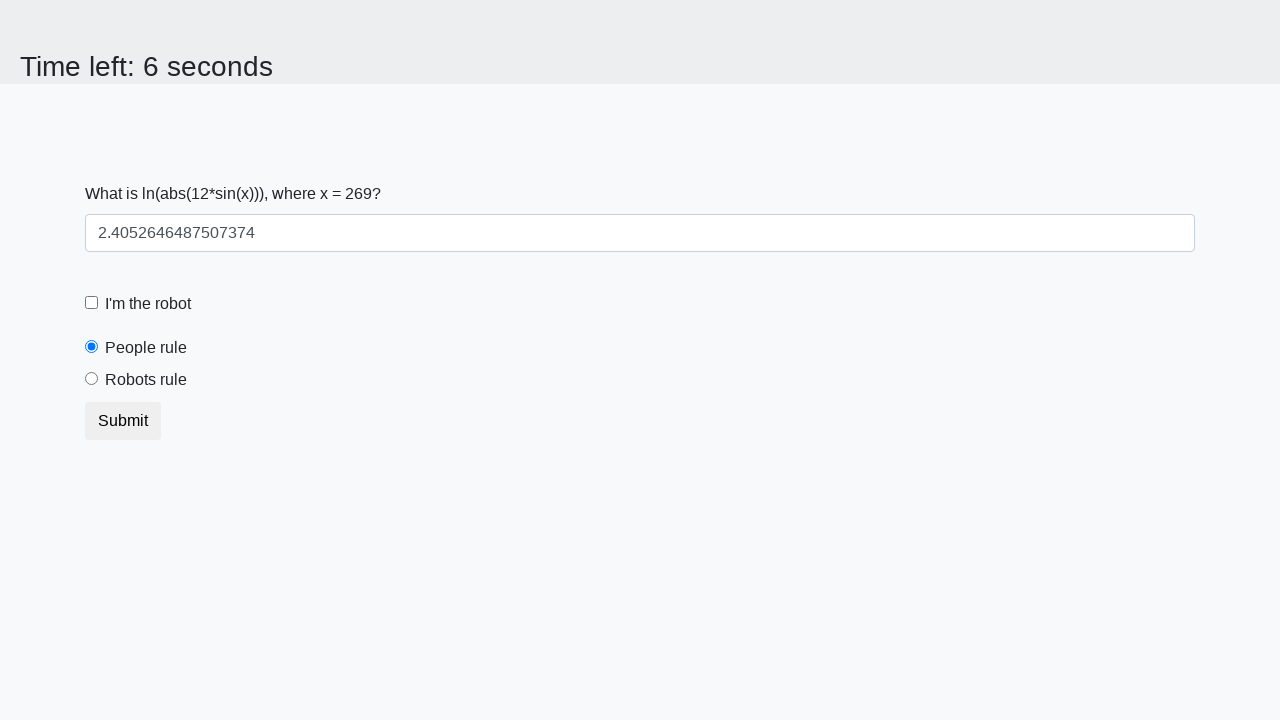

Checked the robot checkbox at (92, 303) on #robotCheckbox
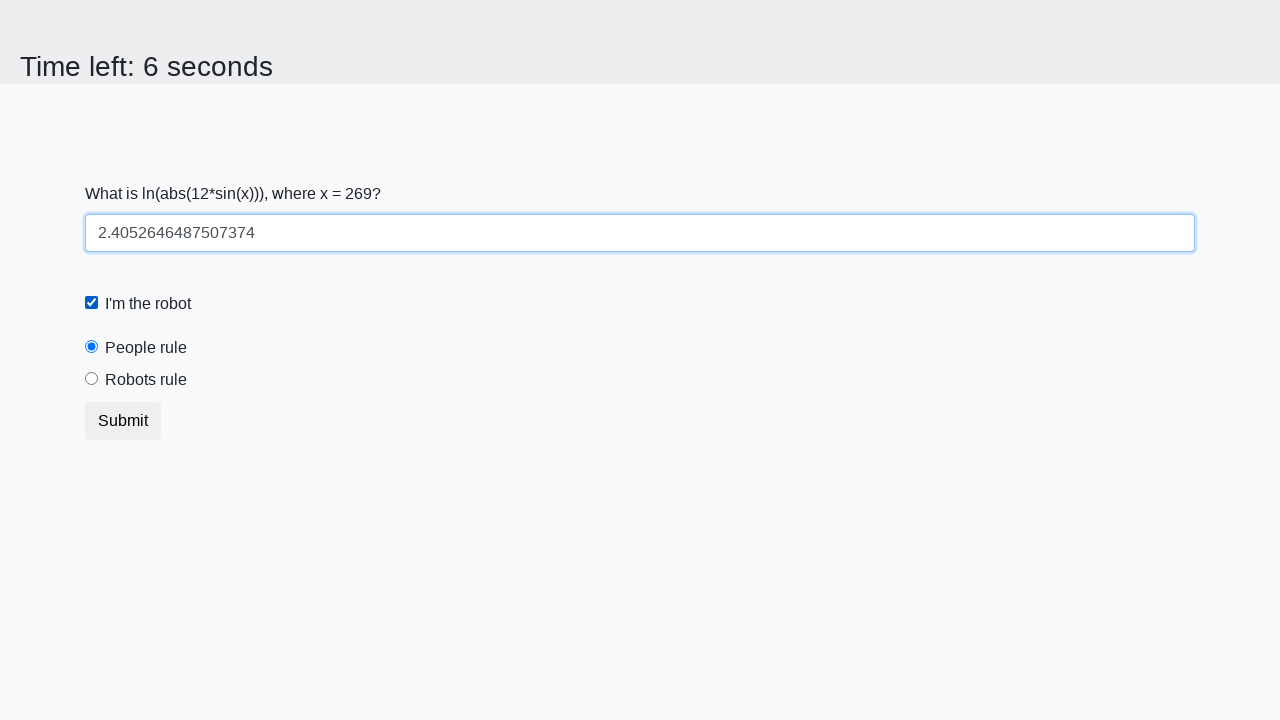

Clicked the robots rule checkbox at (92, 379) on #robotsRule
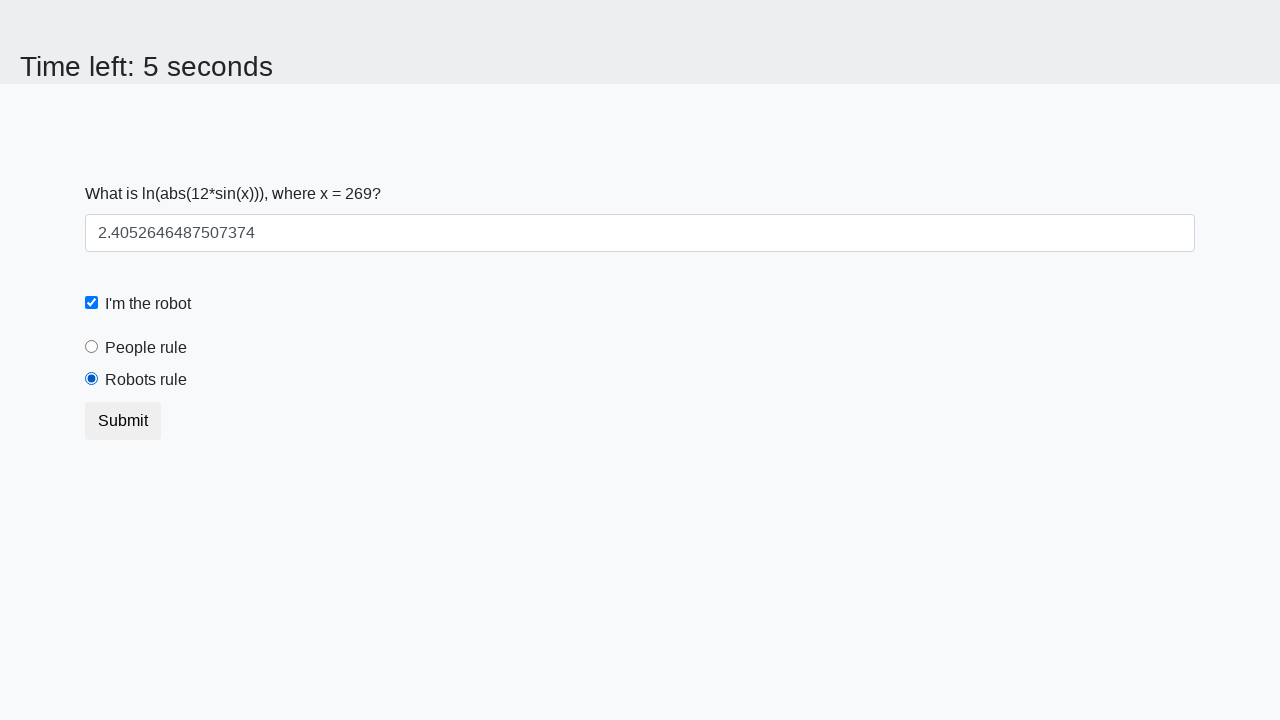

Clicked submit button to complete math challenge at (123, 421) on button.btn
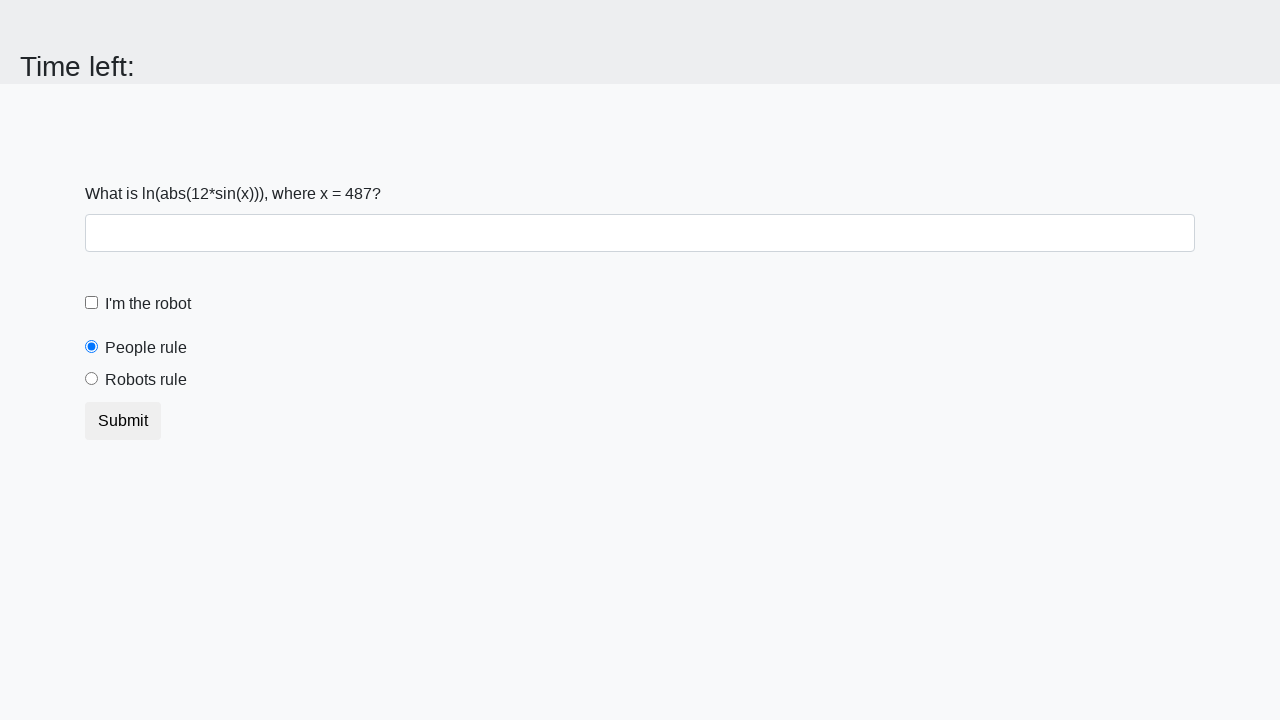

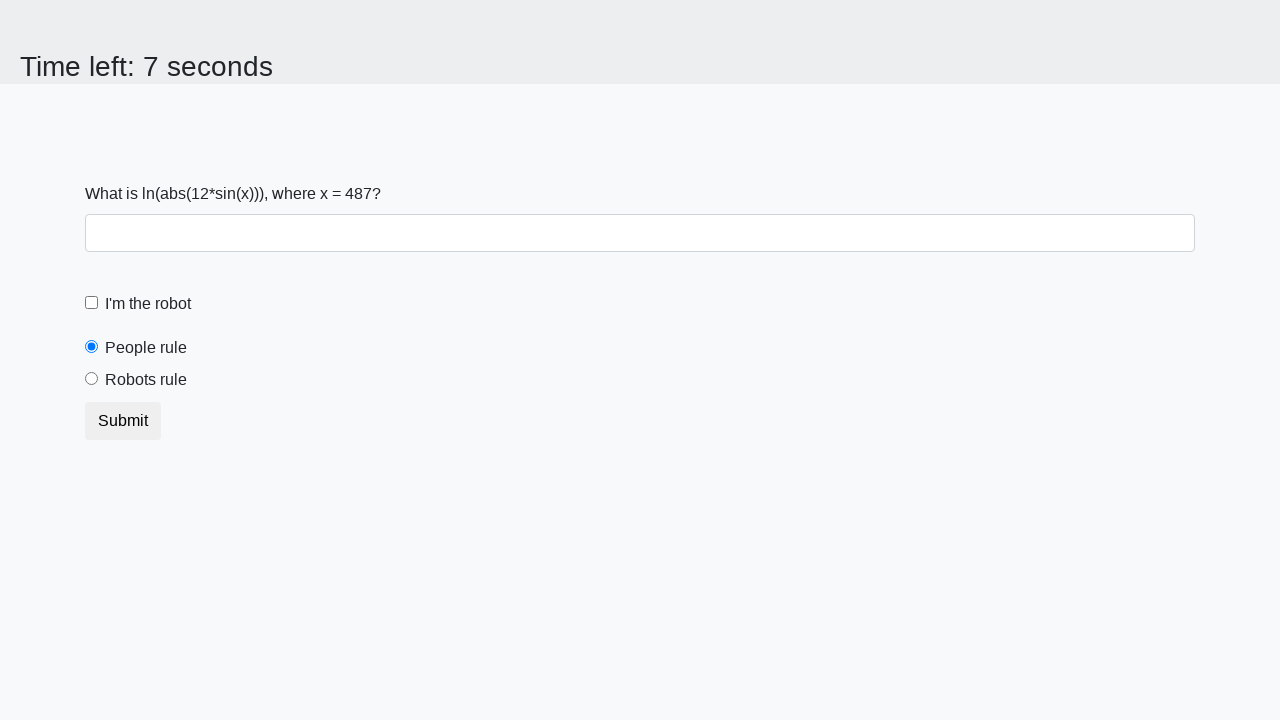